Tests filling an email input field located above the password input on an inputs test page

Starting URL: https://www.selenium.dev/selenium/web/inputs.html

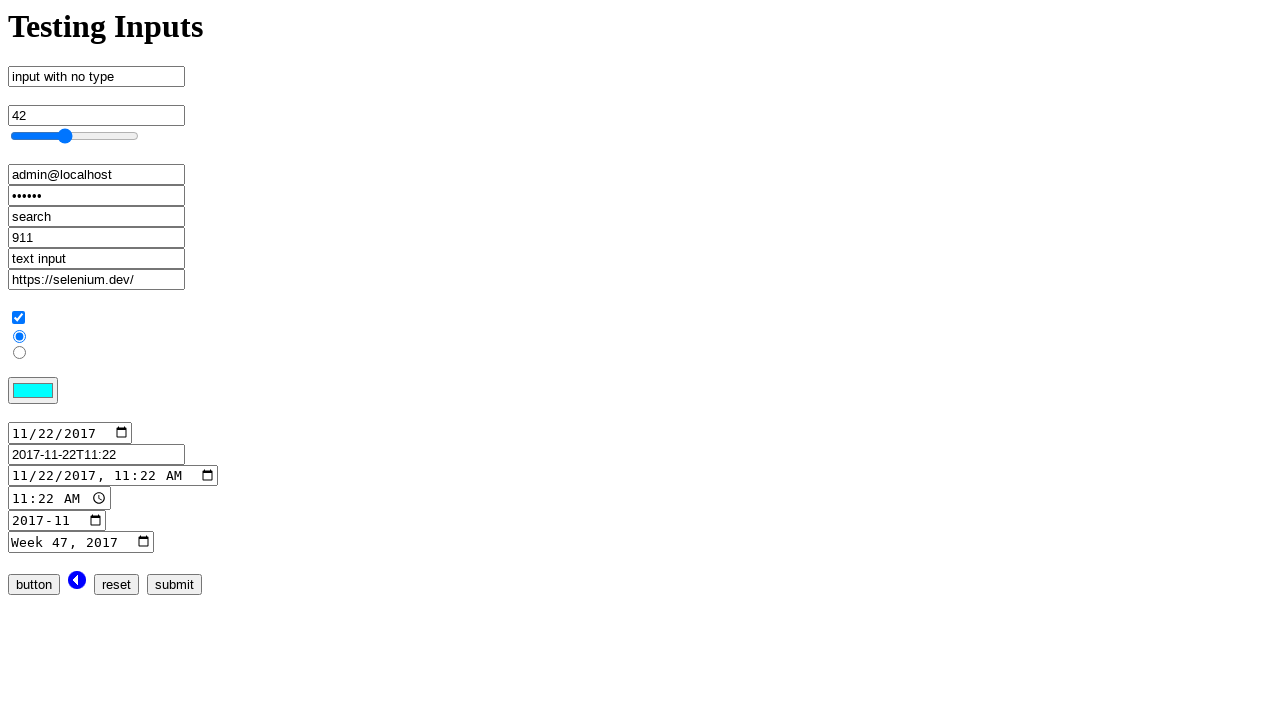

Navigated to inputs test page
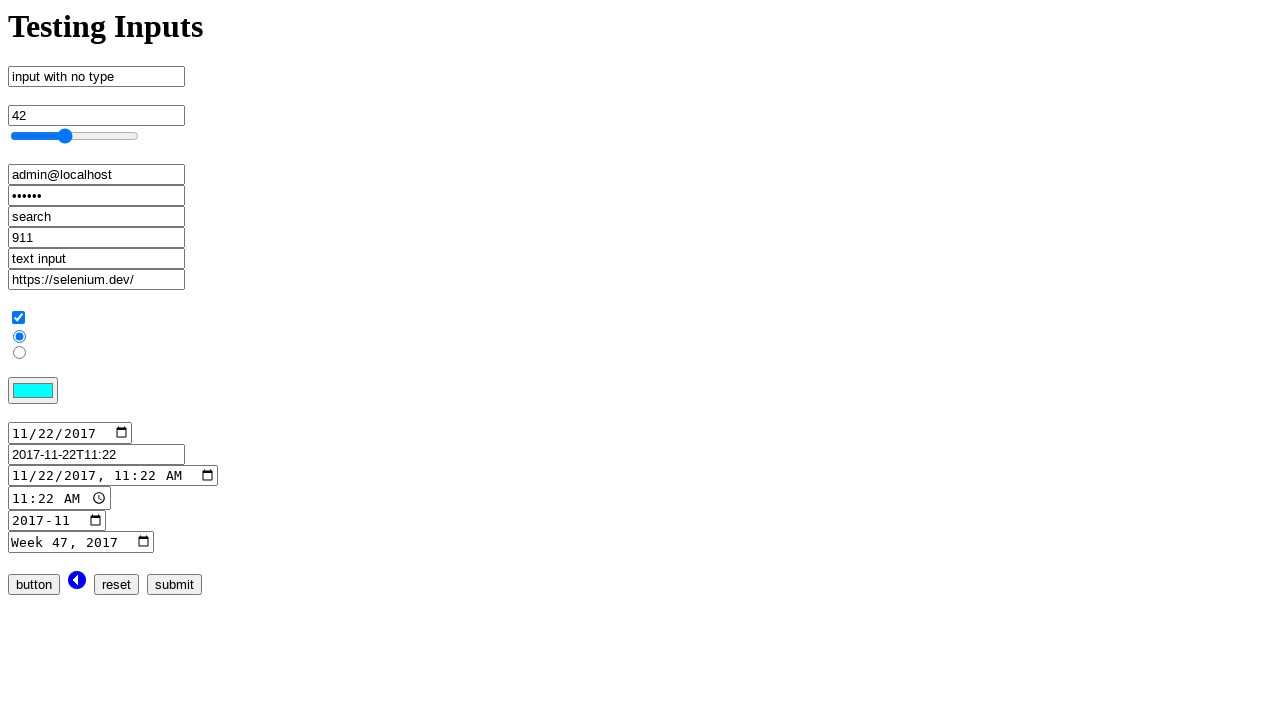

Filled email input field with 'test@test.com' on input[name='email_input']
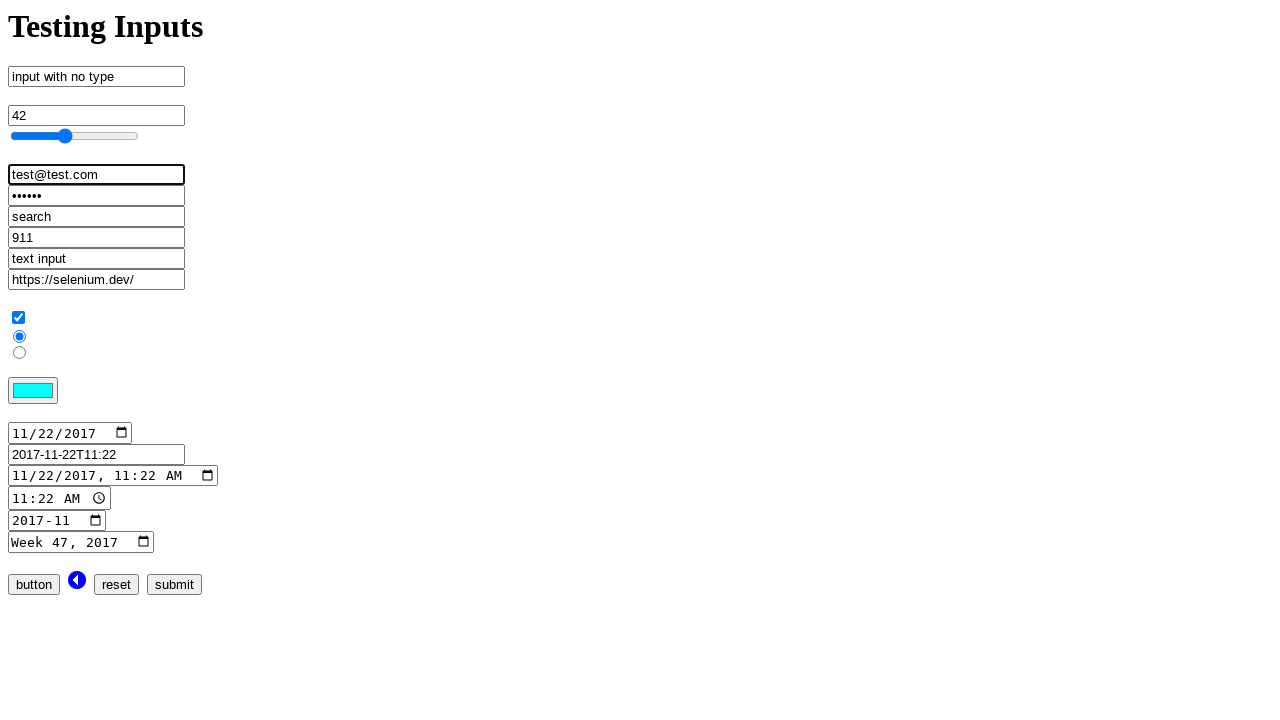

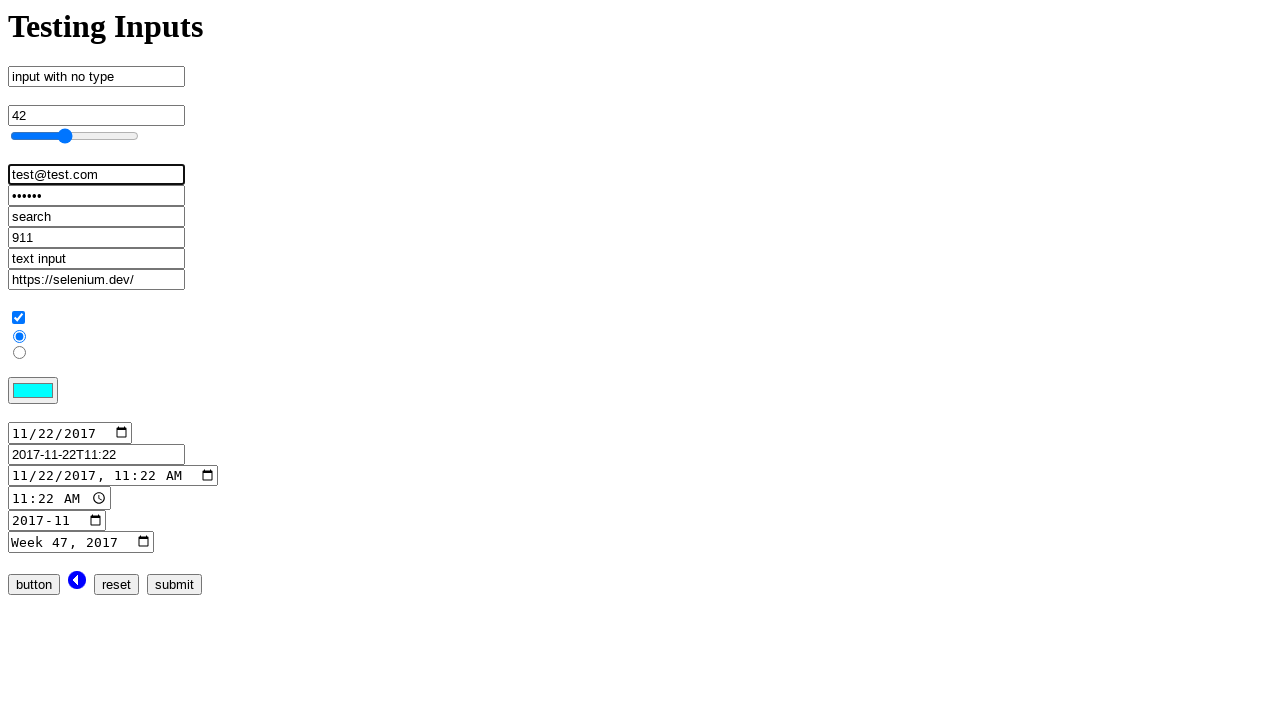